Tests YouTube search form by entering a search term and verifying the text was correctly entered into the search input field

Starting URL: https://www.youtube.com

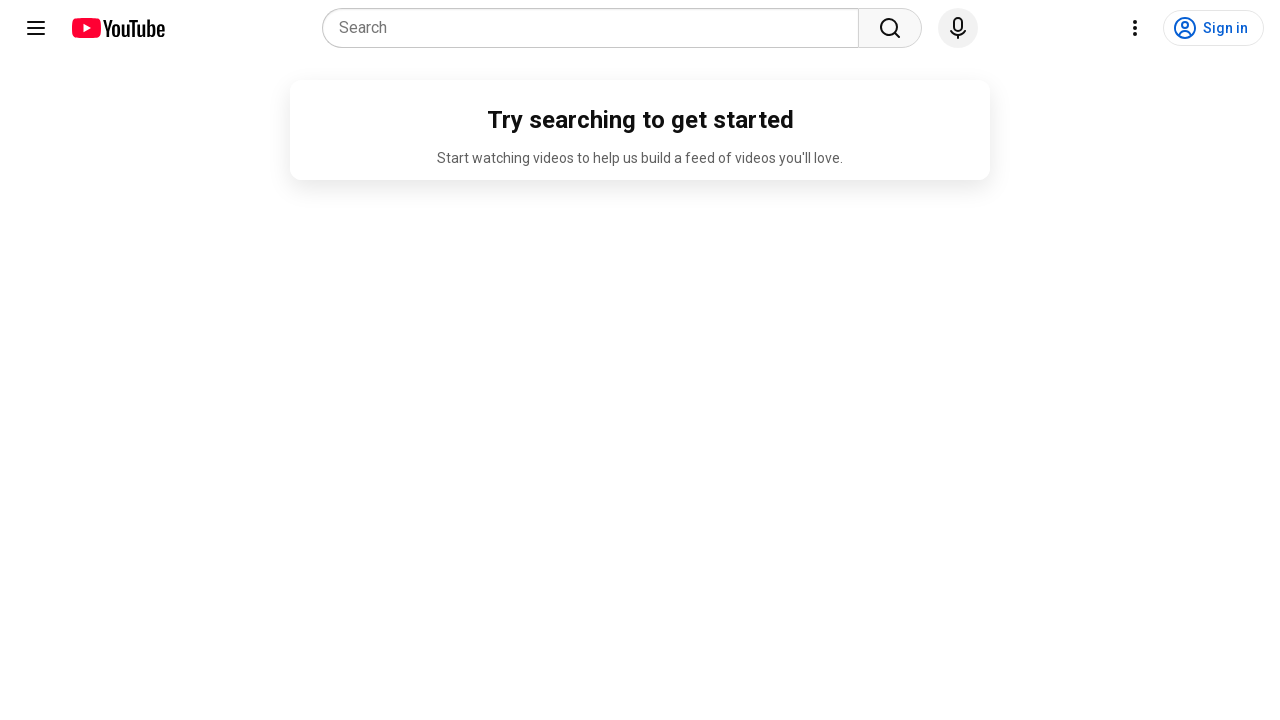

Filled YouTube search input field with 'Selenium' on input[name='search_query']
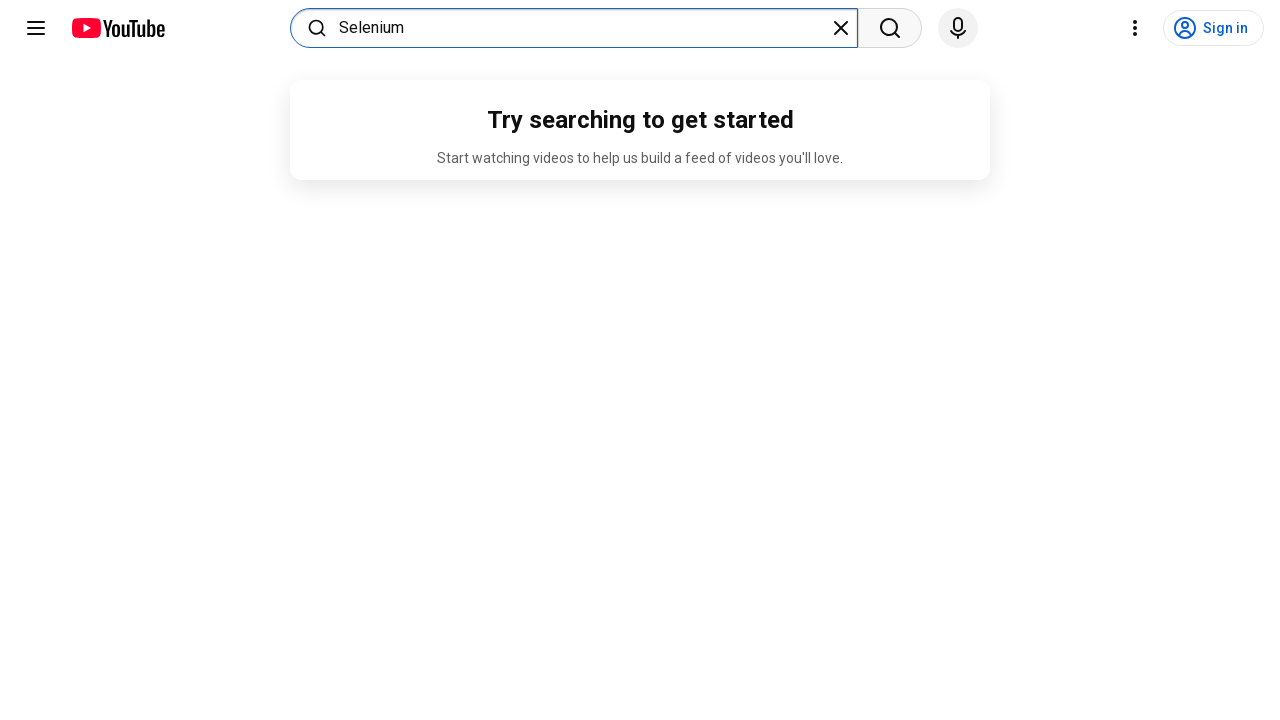

Located search input element
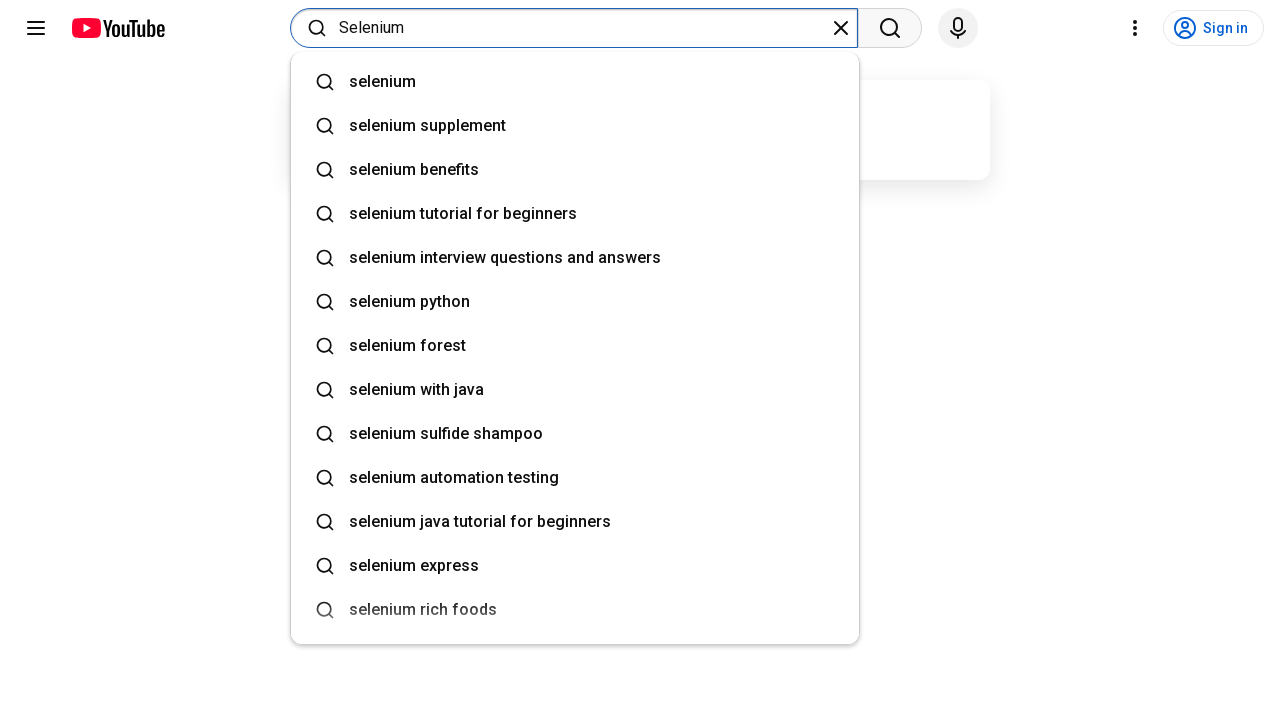

Verified search input contains correct value: 'Selenium'
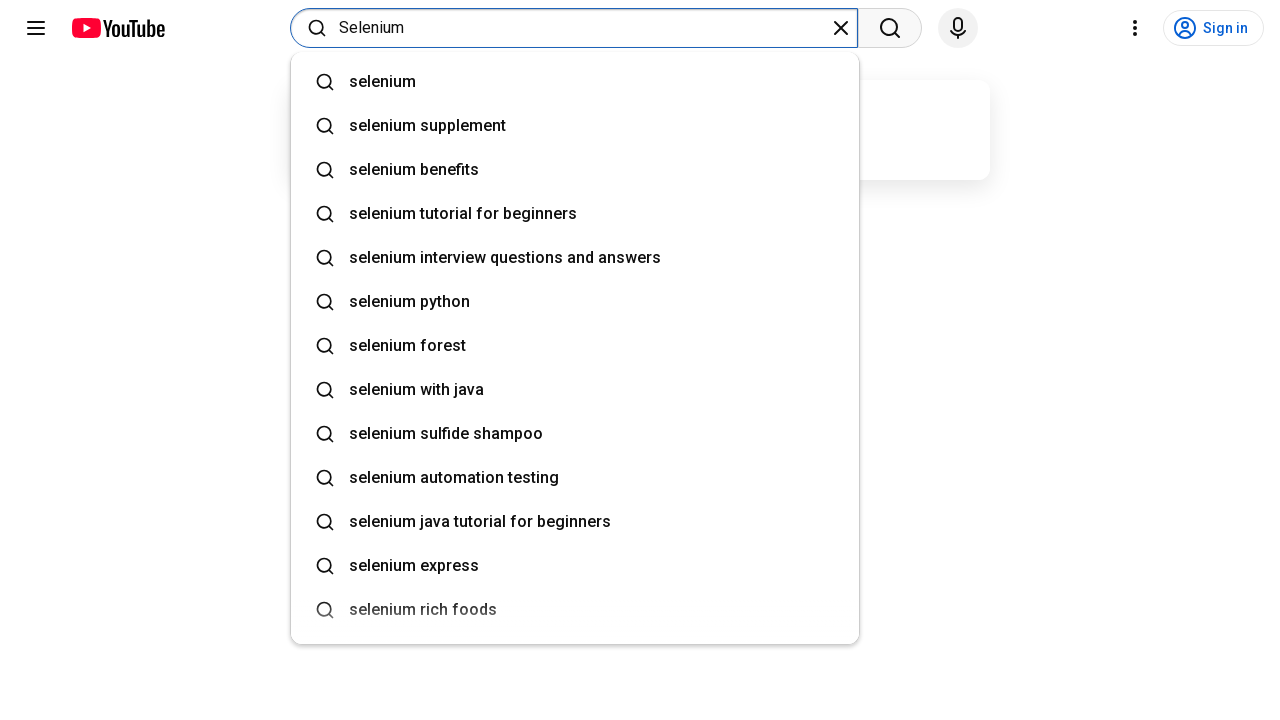

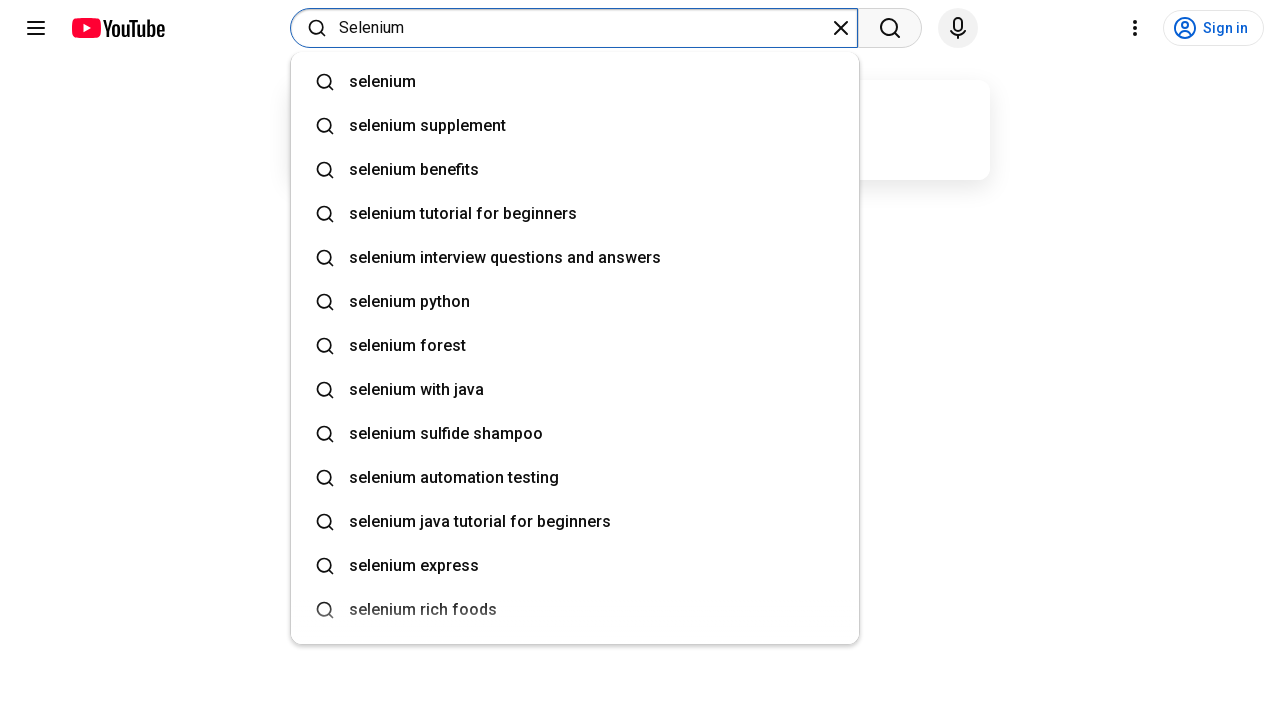